Tests alert handling by triggering an alert, verifying its text, and accepting it

Starting URL: https://demoqa.com/alerts

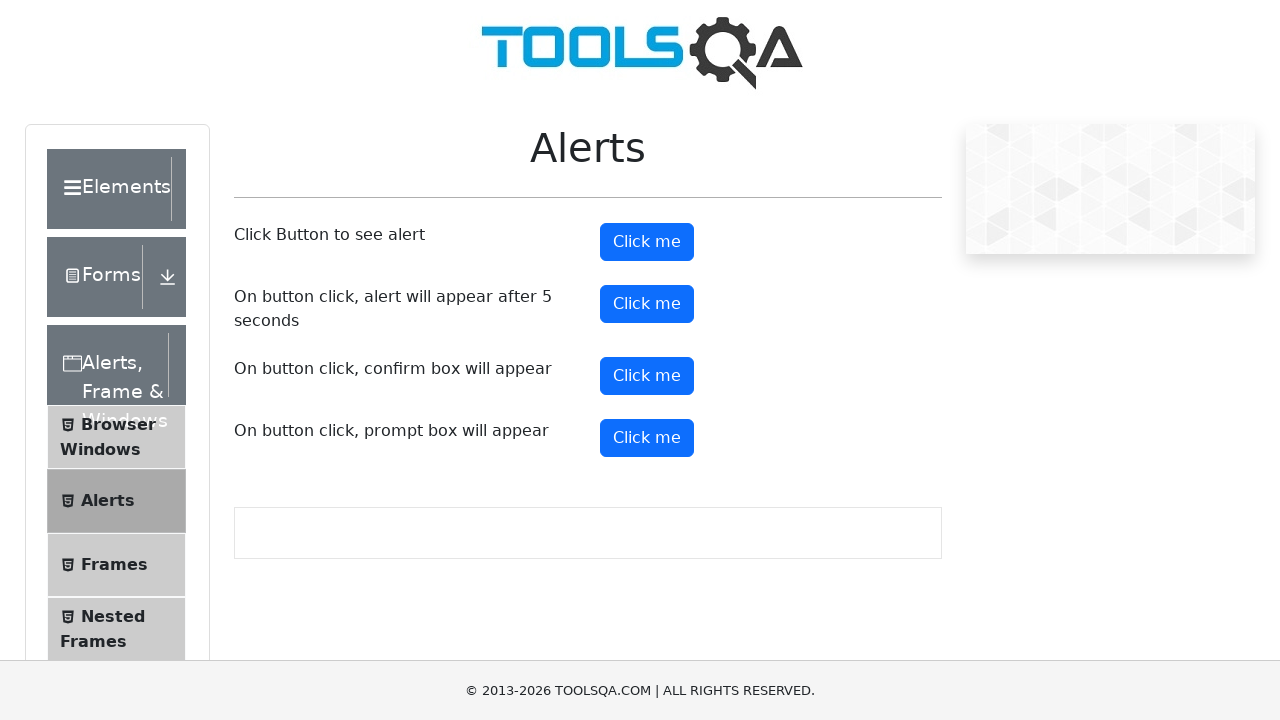

Set up dialog handler to accept alerts
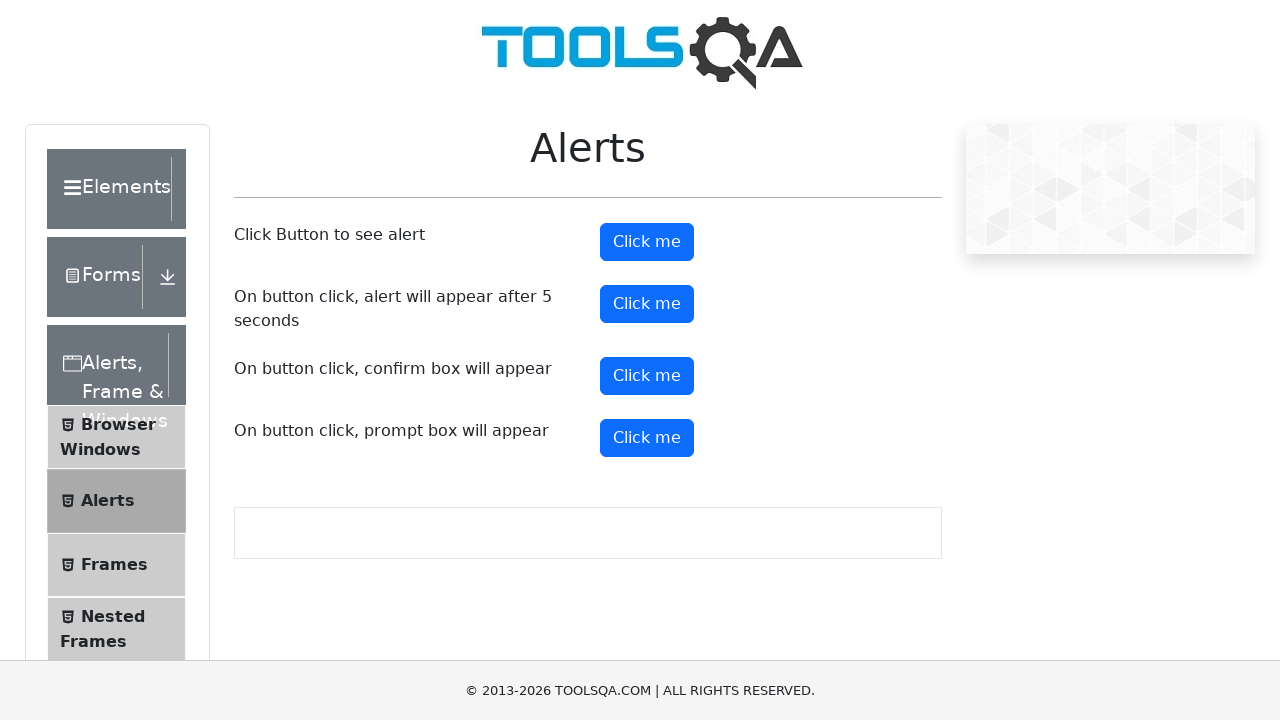

Clicked alert button to trigger alert at (647, 242) on #alertButton
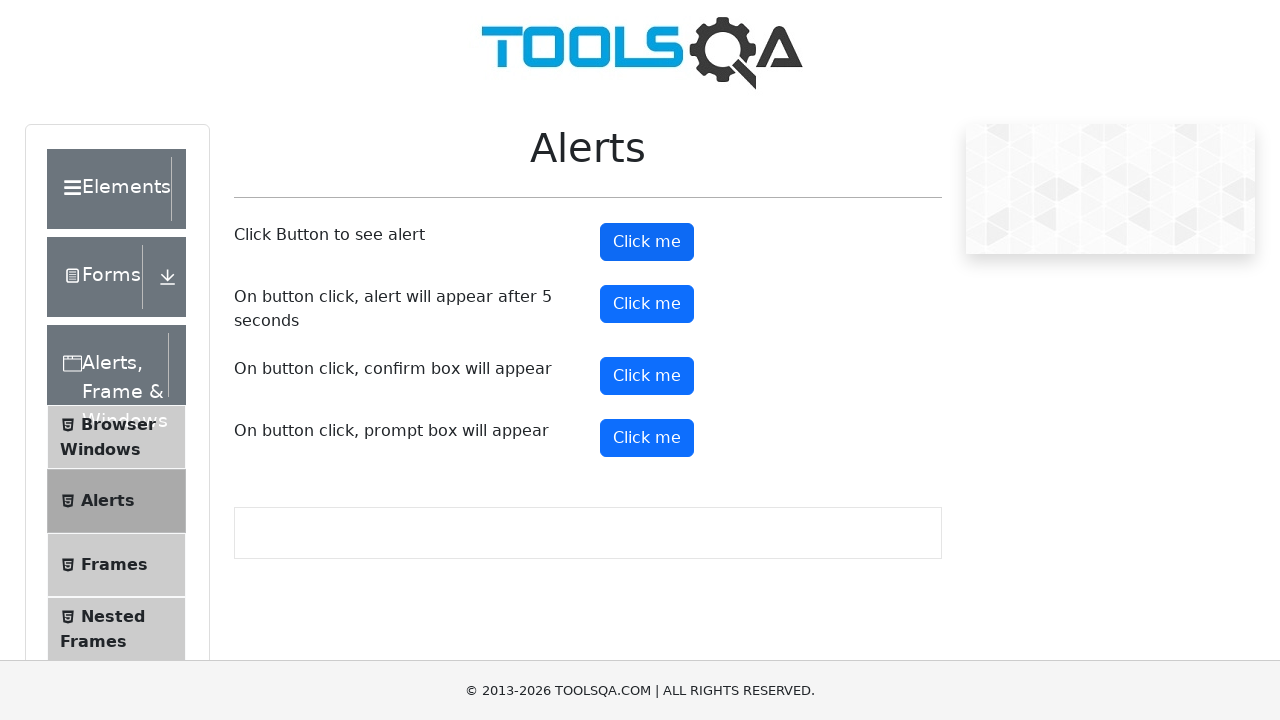

Verified alert button is visible after accepting alert
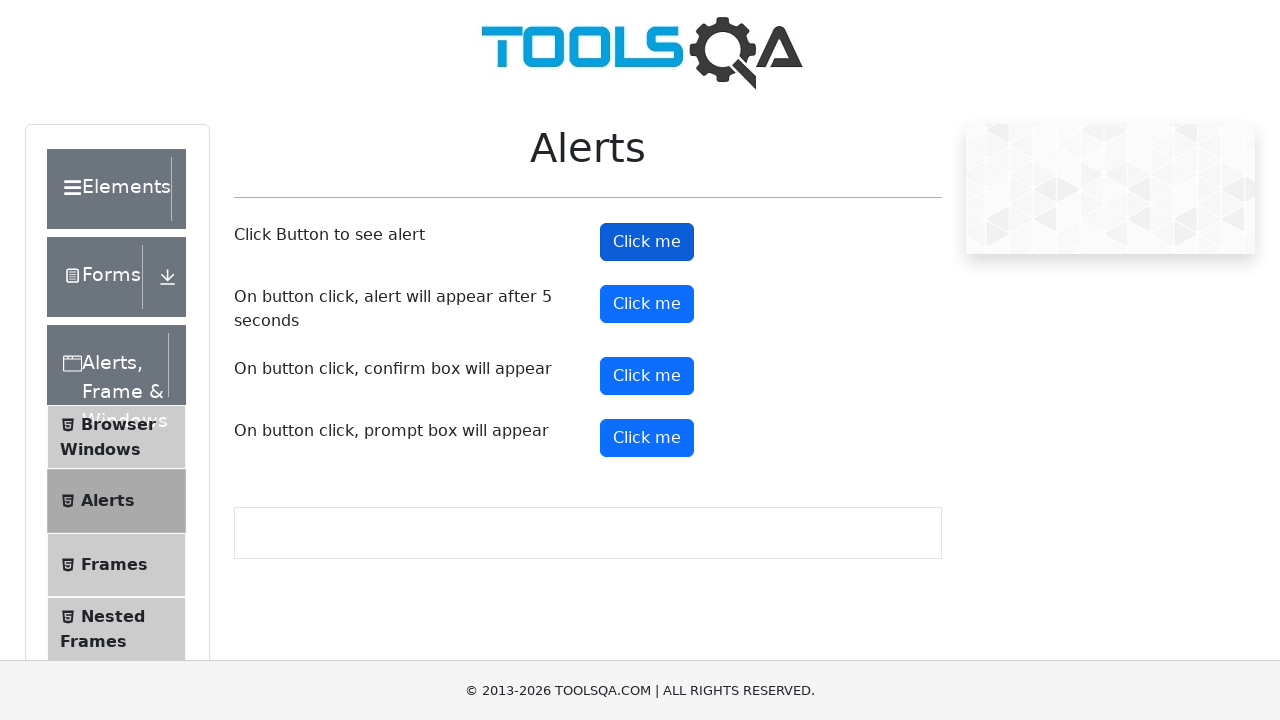

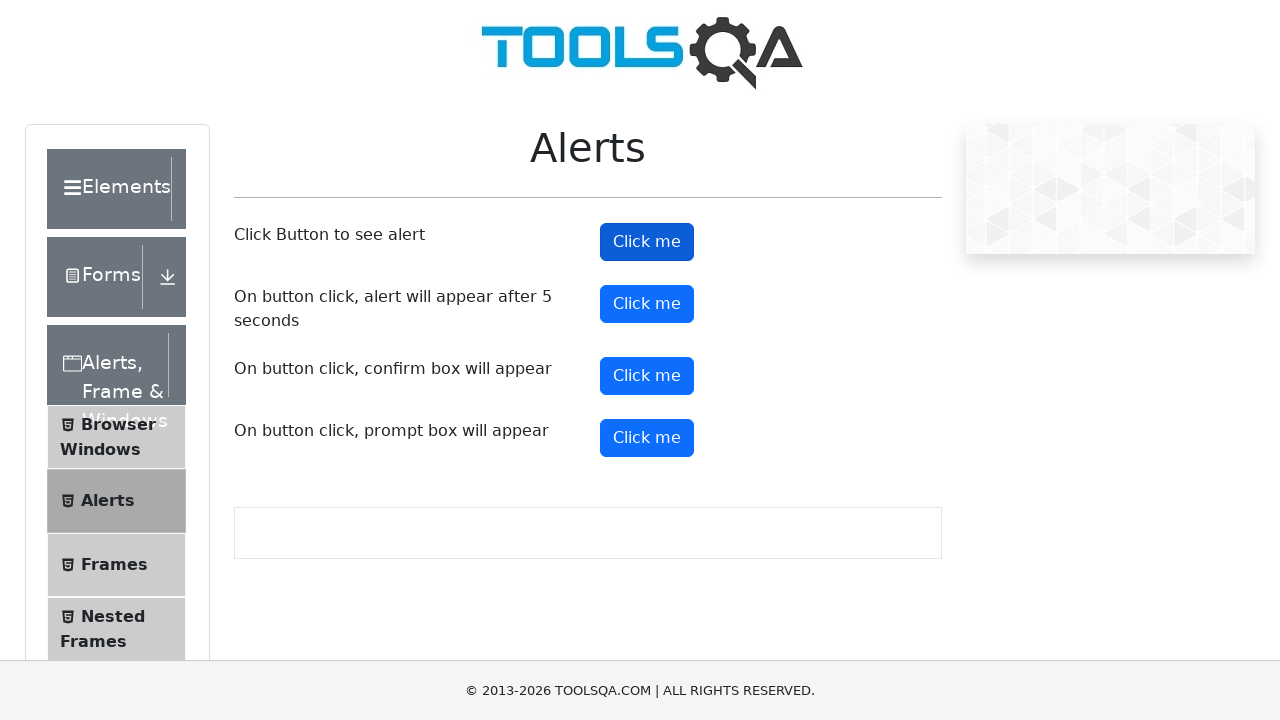